Tests dropdown selection by selecting different options from a dropdown menu

Starting URL: http://www.qaclickacademy.com/practice.php

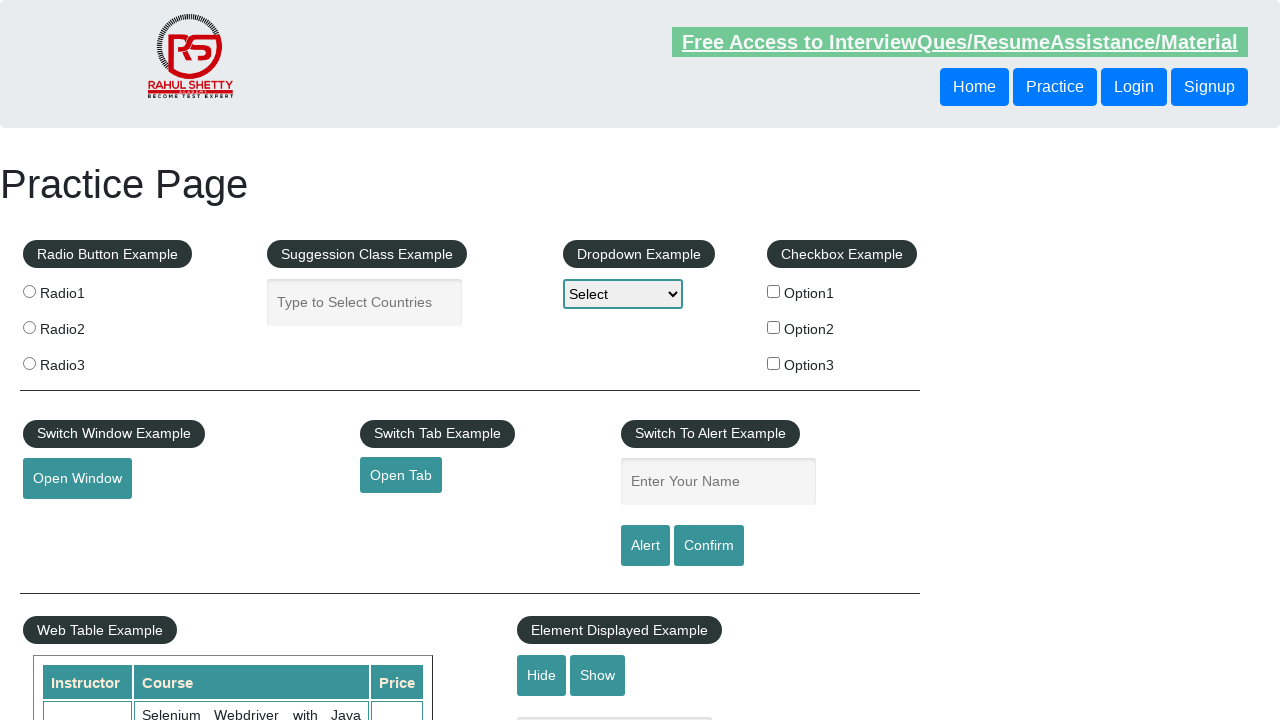

Selected option 1 from dropdown by index on #dropdown-class-example
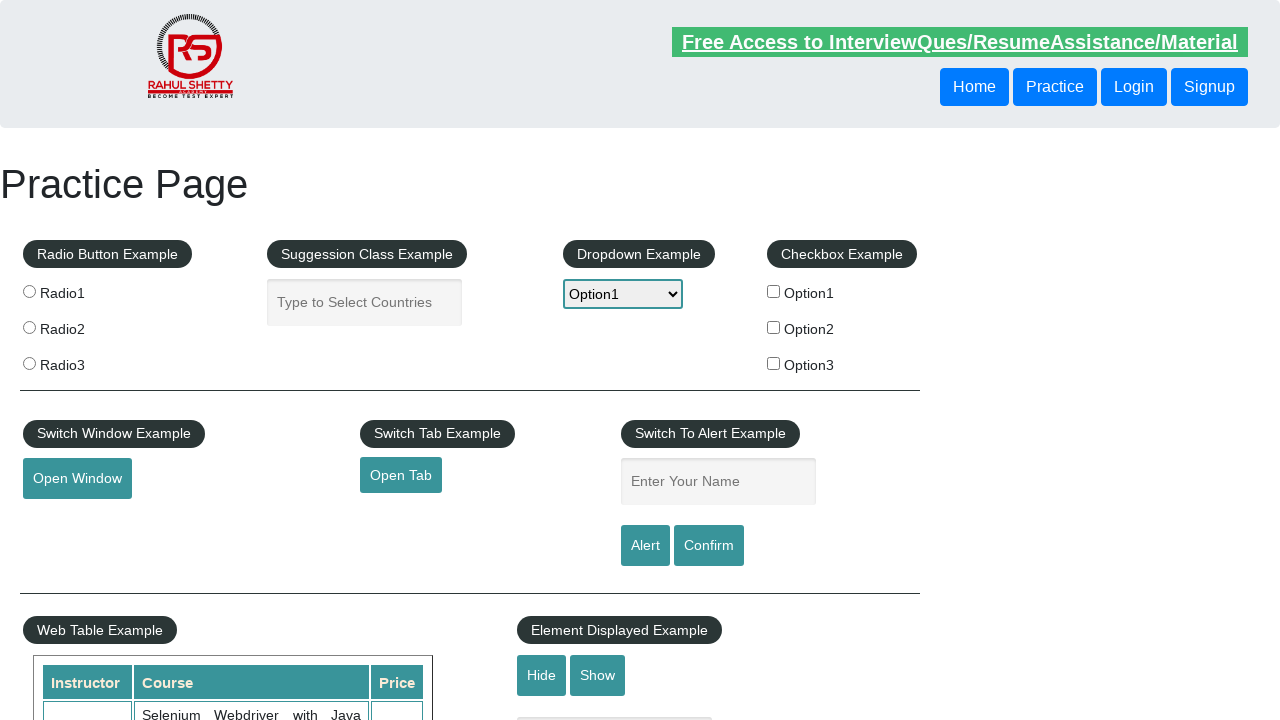

Selected option 2 from dropdown by index on #dropdown-class-example
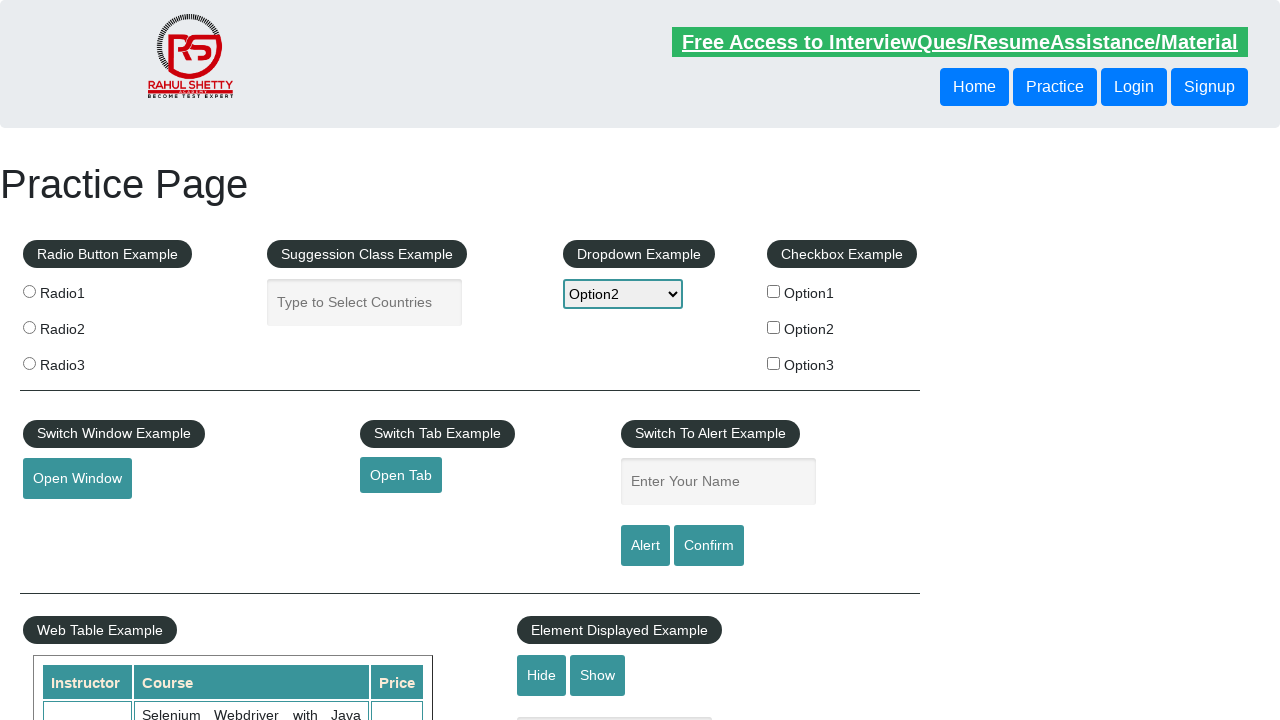

Selected option 3 from dropdown by index on #dropdown-class-example
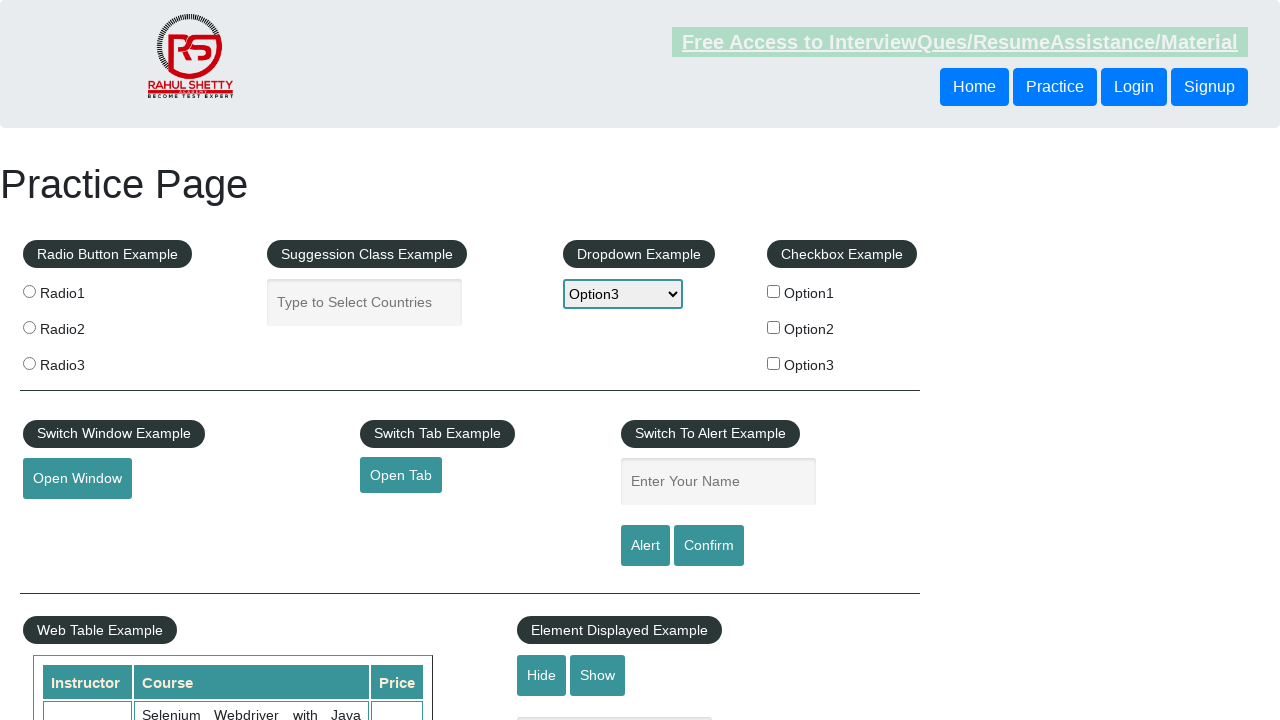

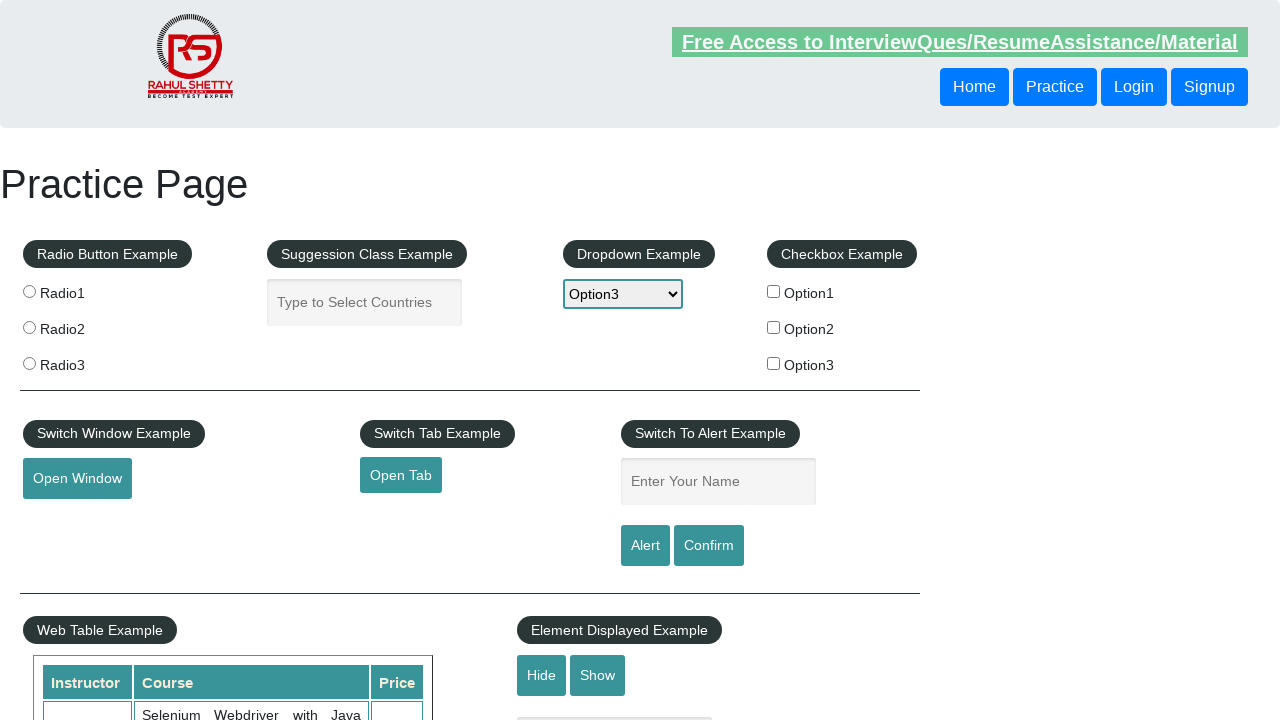